Tests double-click functionality by performing a double click on a button element

Starting URL: https://demoqa.com/buttons

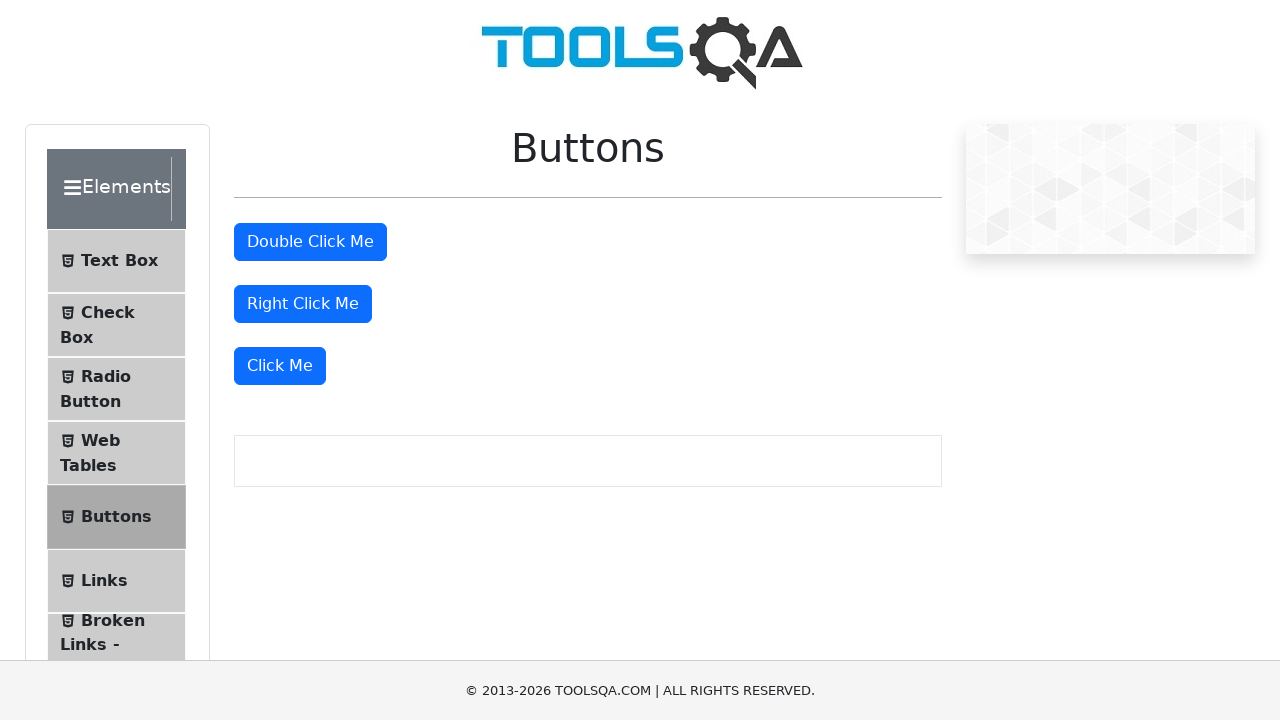

Performed double-click on the double click button at (310, 242) on #doubleClickBtn
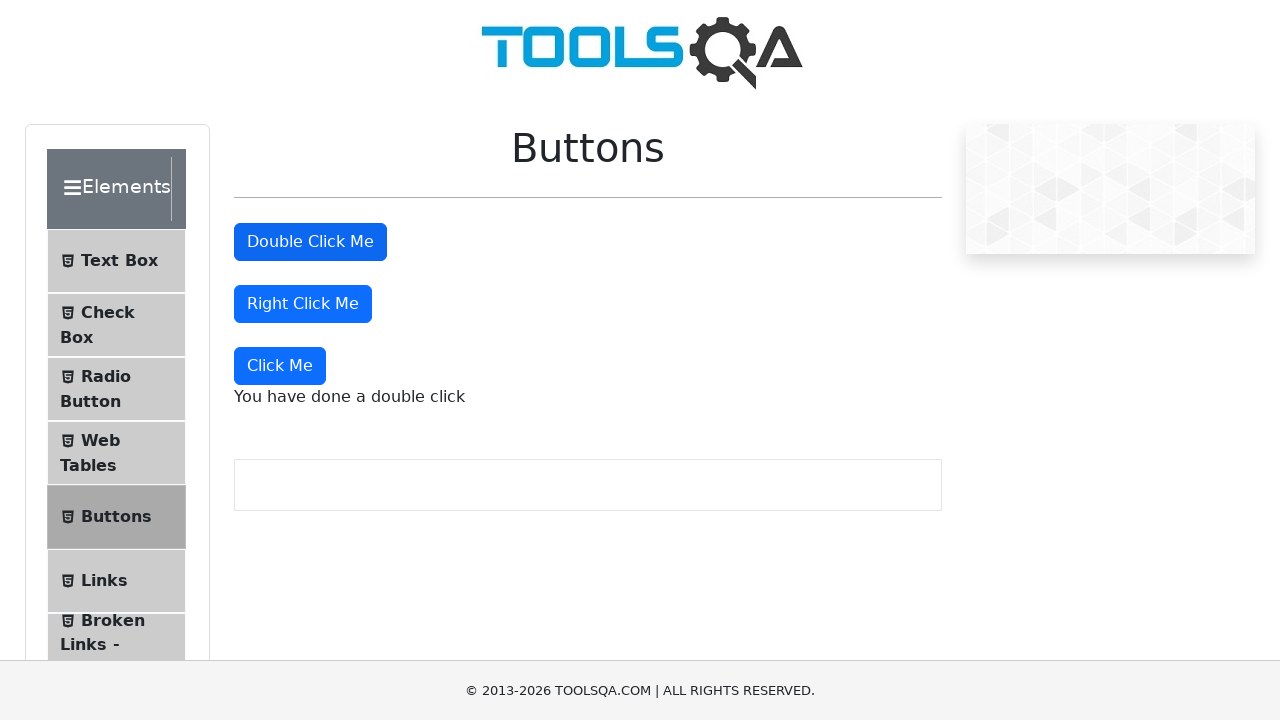

Double-click message appeared on the page
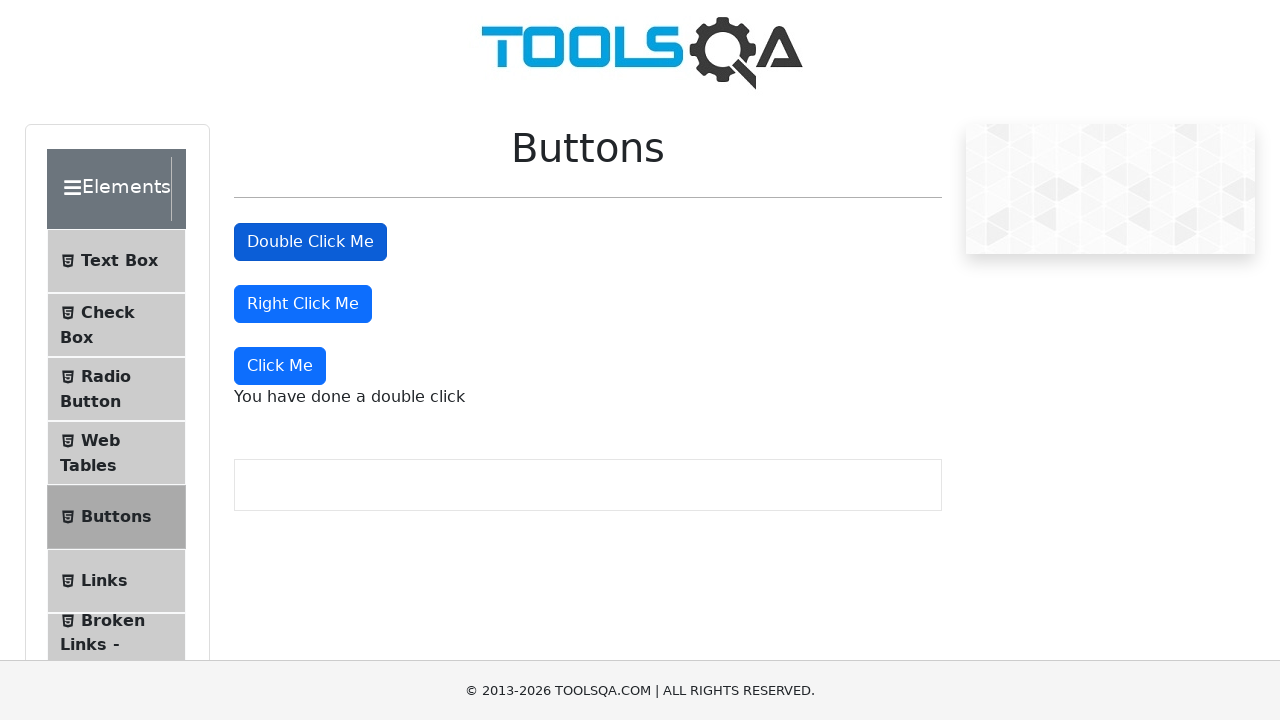

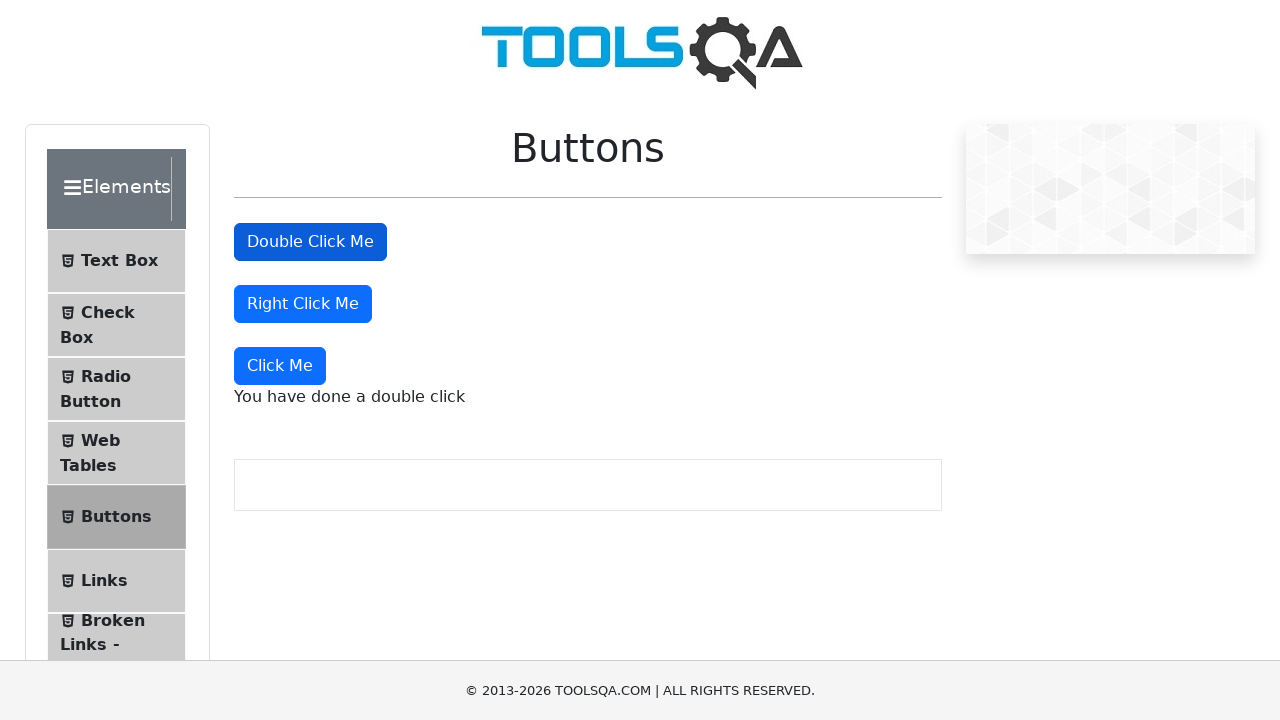